Tests iframe interaction on jQueryUI website by navigating to the dialog demo page, switching to the iframe containing the demo, and closing the dialog popup.

Starting URL: https://jqueryui.com/

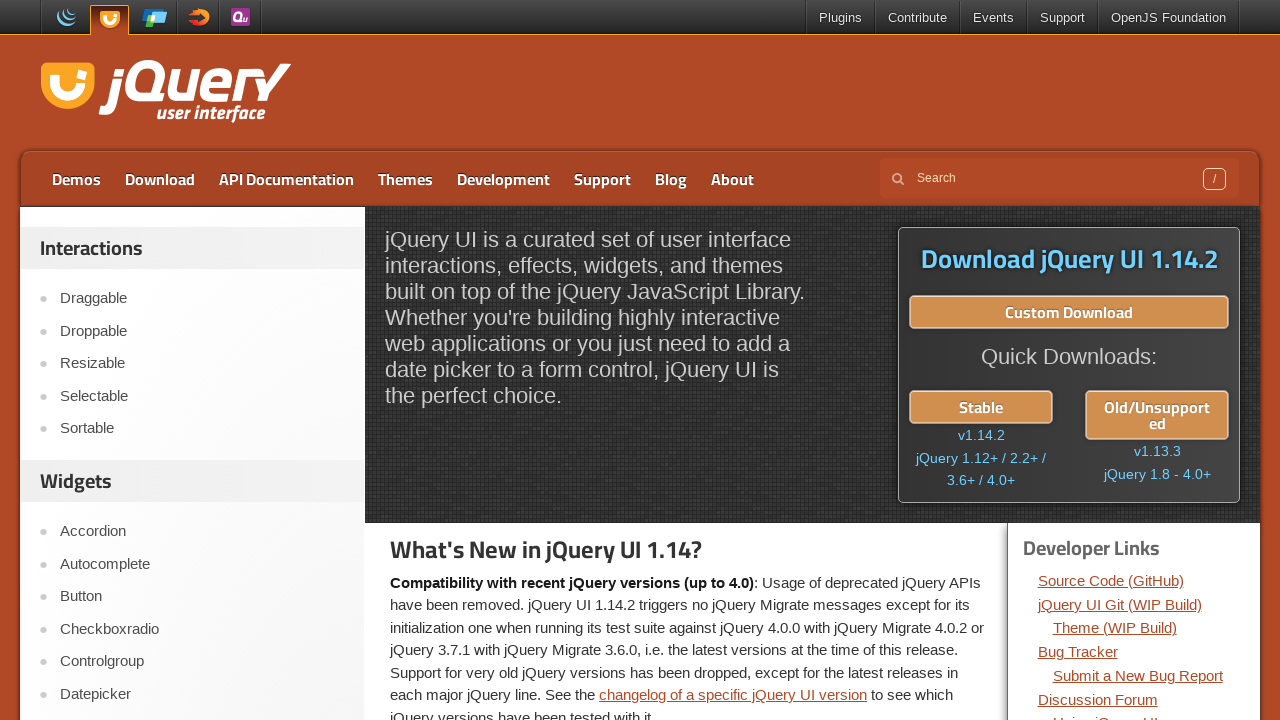

Scrolled down the jQueryUI homepage by 500 pixels
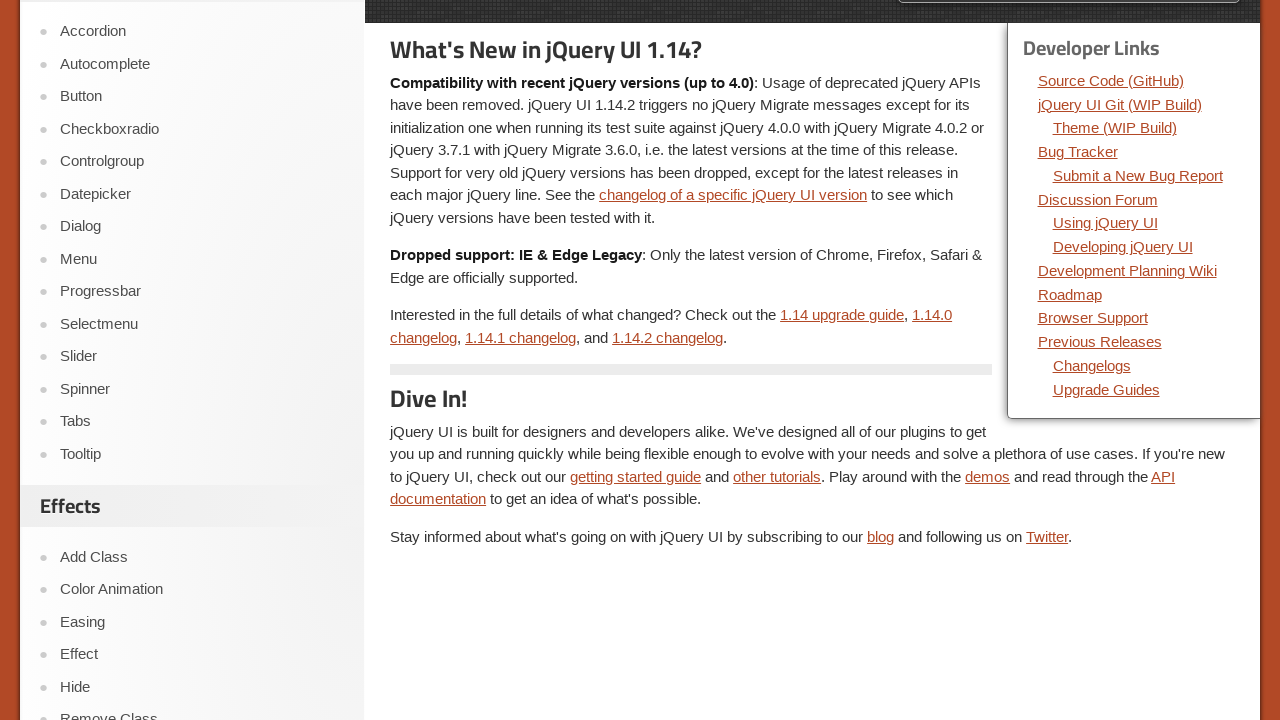

Waited 2 seconds for page to load
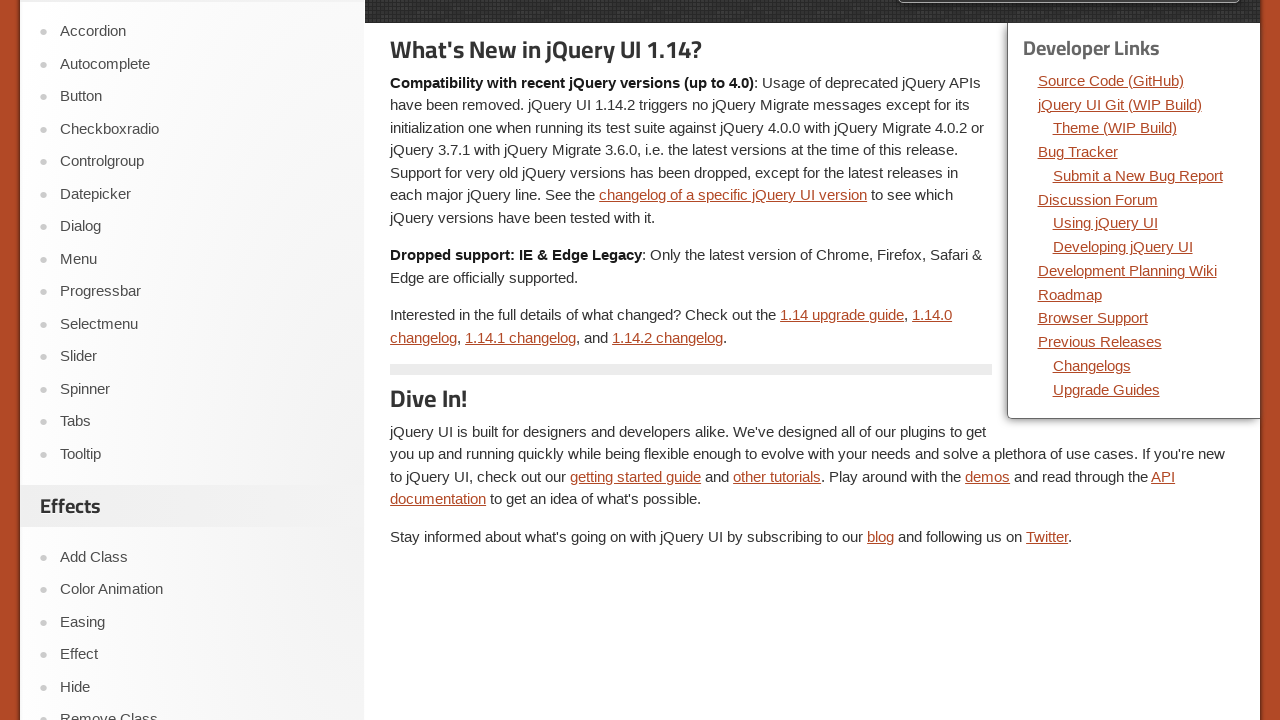

Clicked on the Dialog link in the sidebar at (202, 227) on xpath=//div[@id='sidebar']/aside[2]/ul//a[@href='https://jqueryui.com/dialog/']
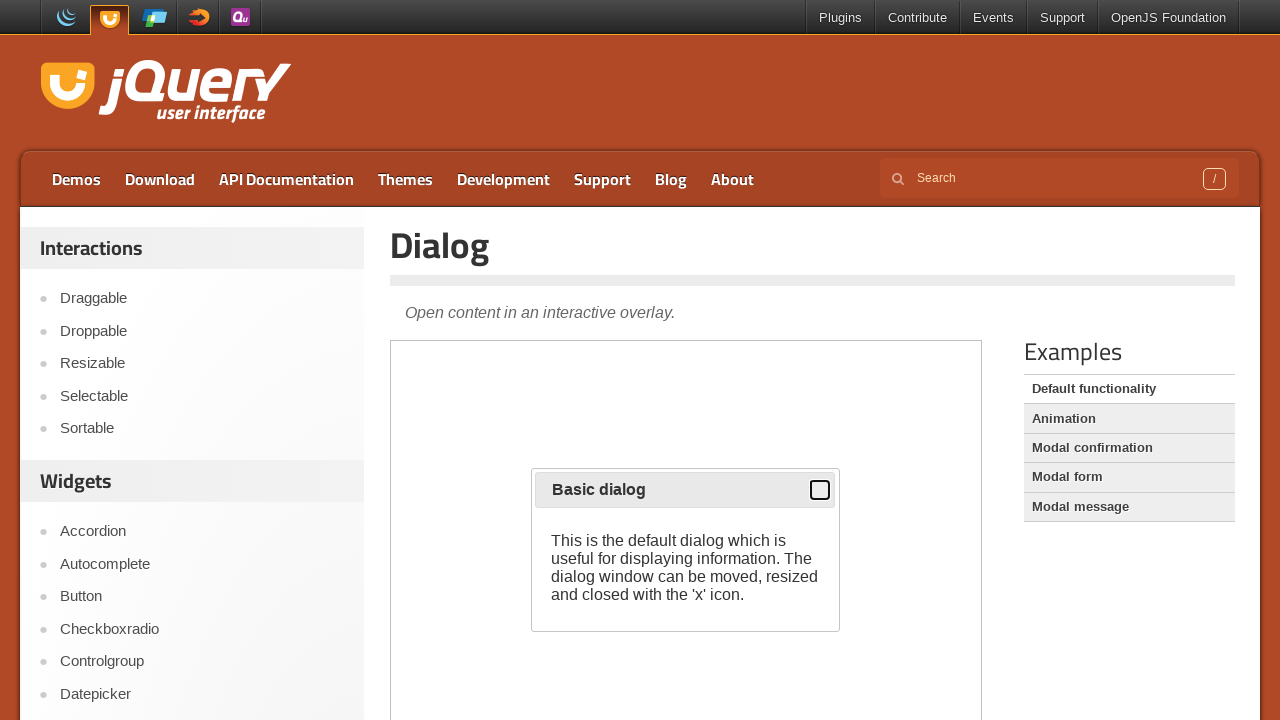

Scrolled down the dialog demo page by 500 pixels
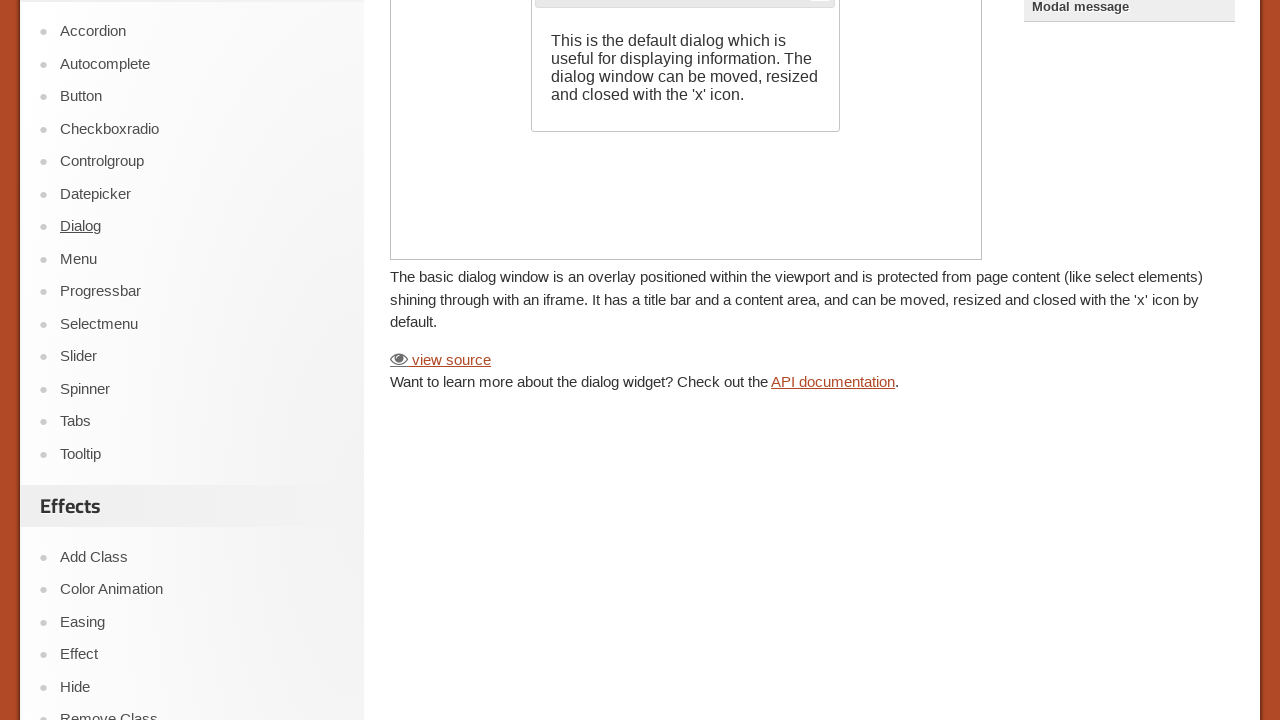

Waited 2 seconds for the demo page to fully load
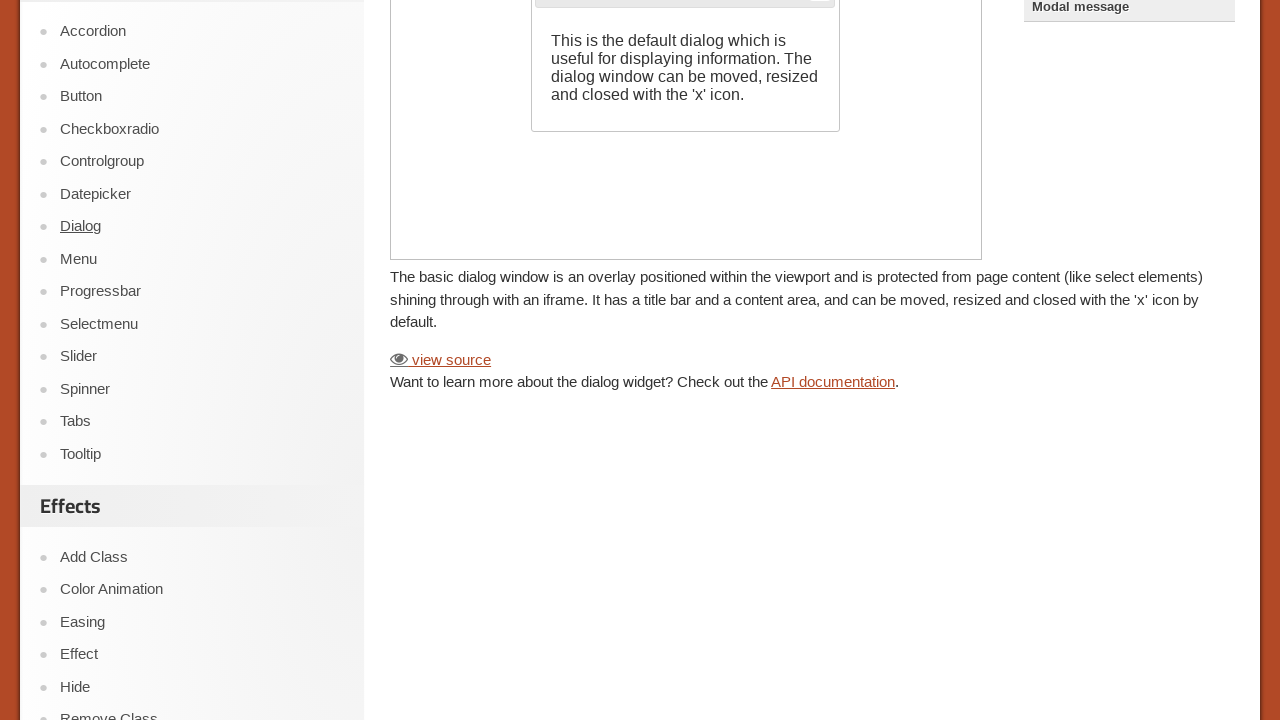

Located the iframe containing the dialog demo
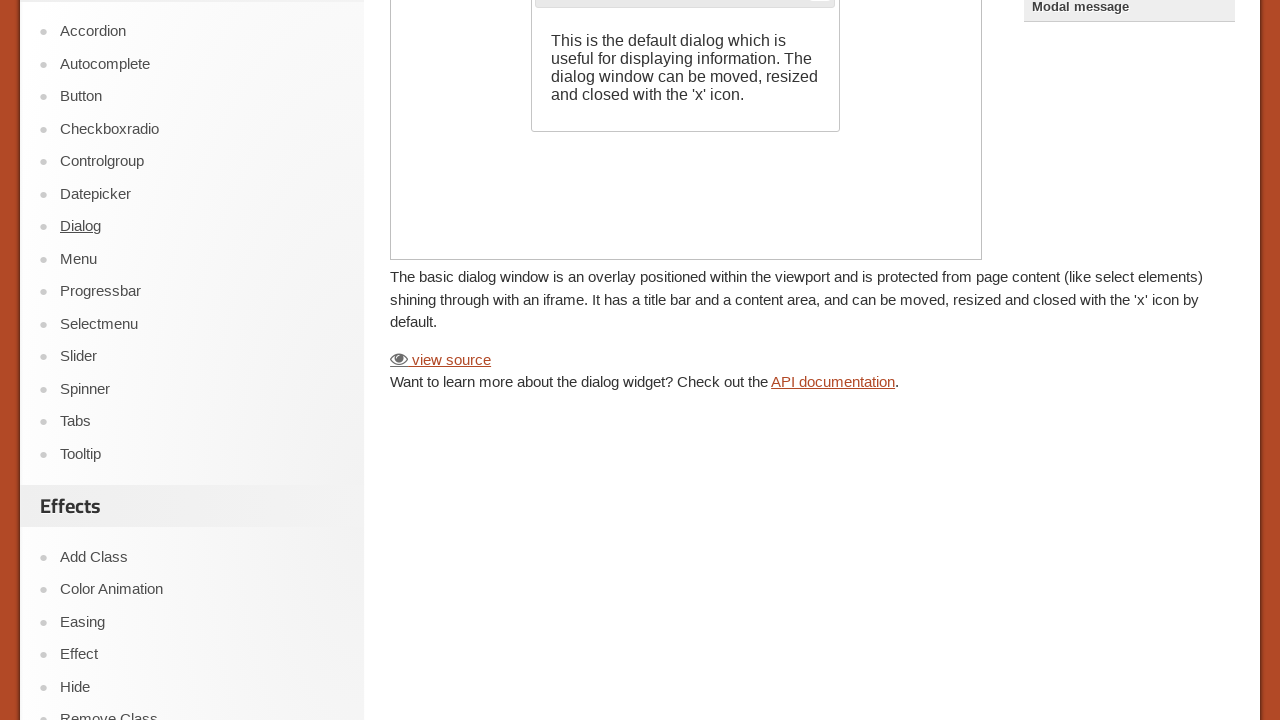

Clicked the Close button on the dialog popup at (820, 361) on iframe.demo-frame >> internal:control=enter-frame >> xpath=//div[@role='dialog']
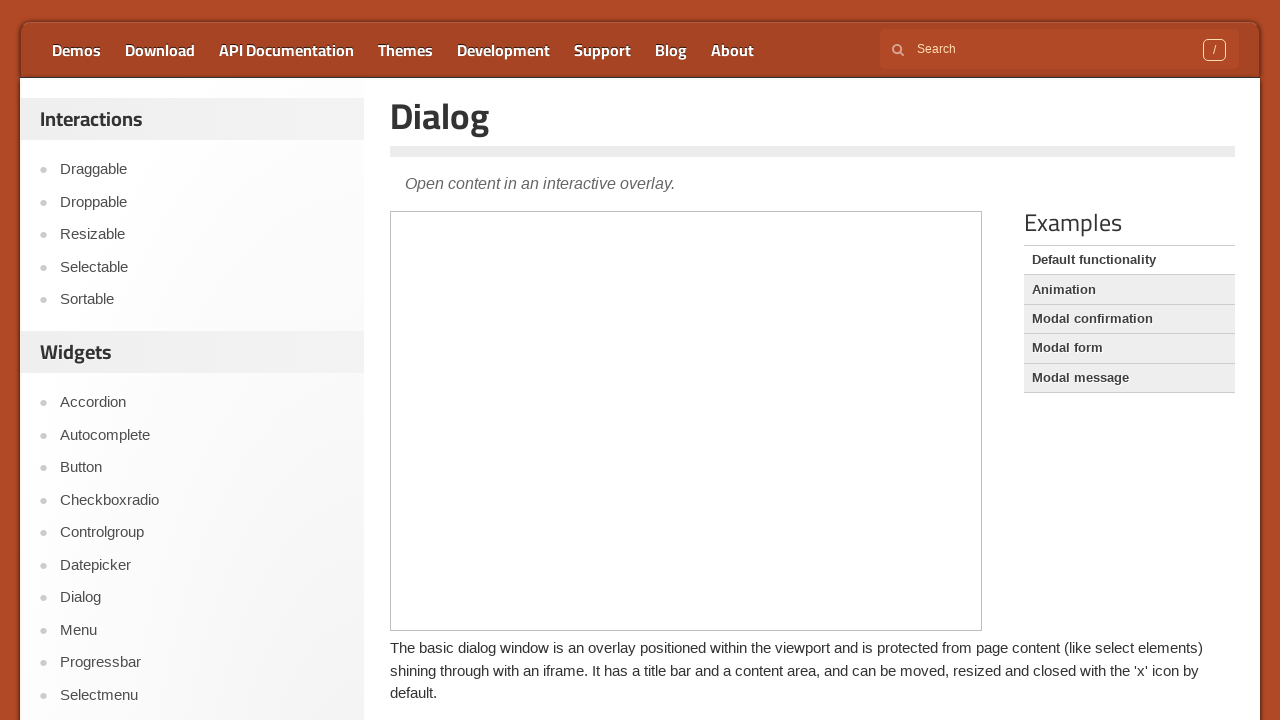

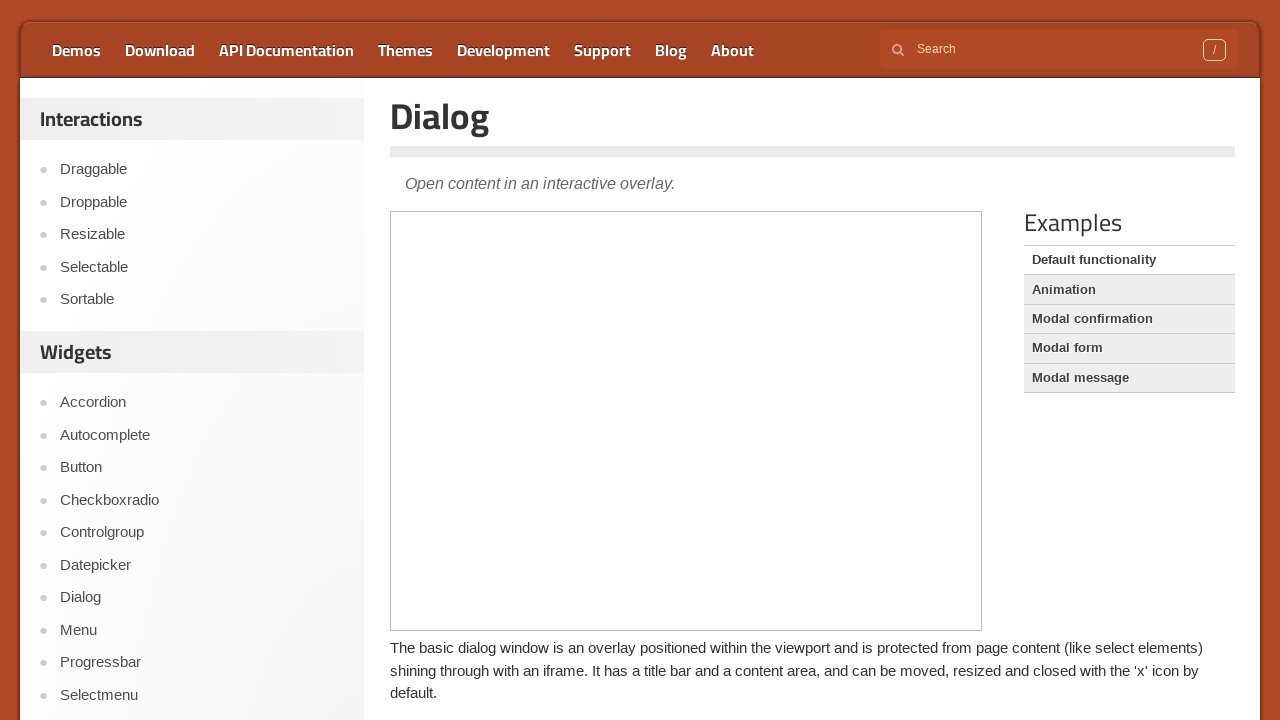